Tests multi-tab browser automation by navigating to a practice page, locating links in the footer section, opening them in new tabs using keyboard shortcuts, and switching between the opened tabs.

Starting URL: https://rahulshettyacademy.com/AutomationPractice/

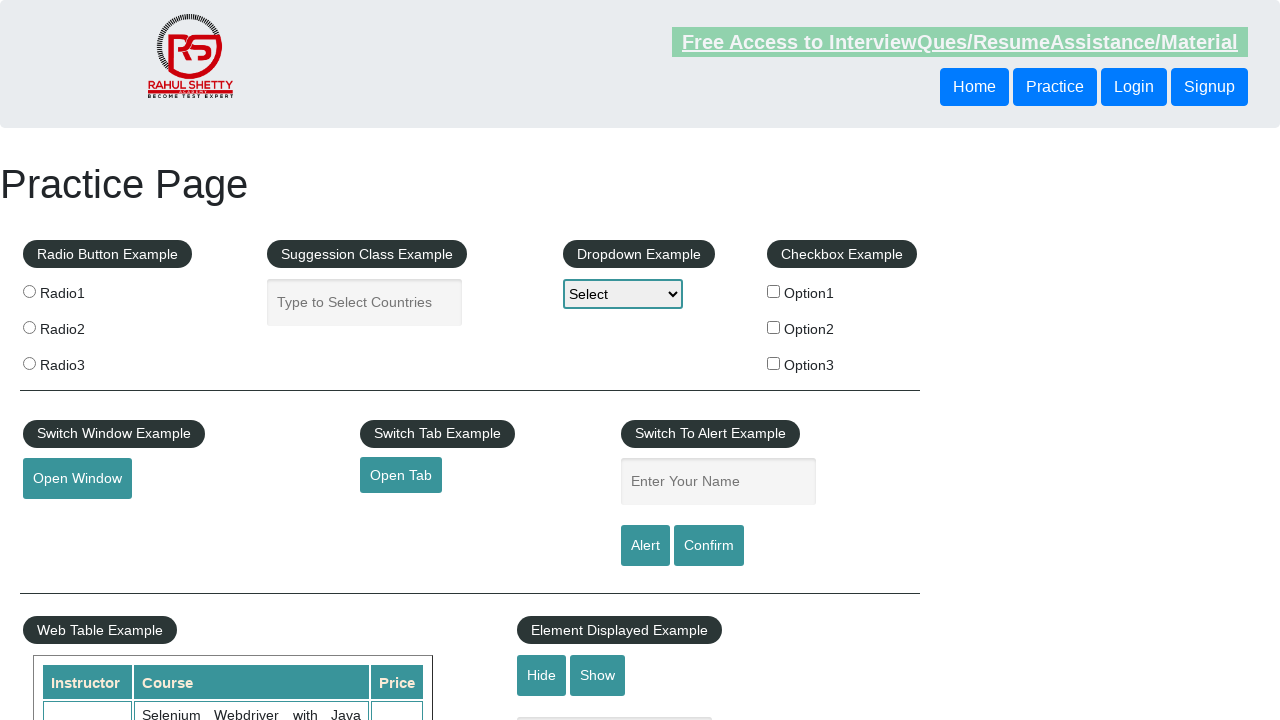

Footer section loaded and selector 'div#gf-BIG' found
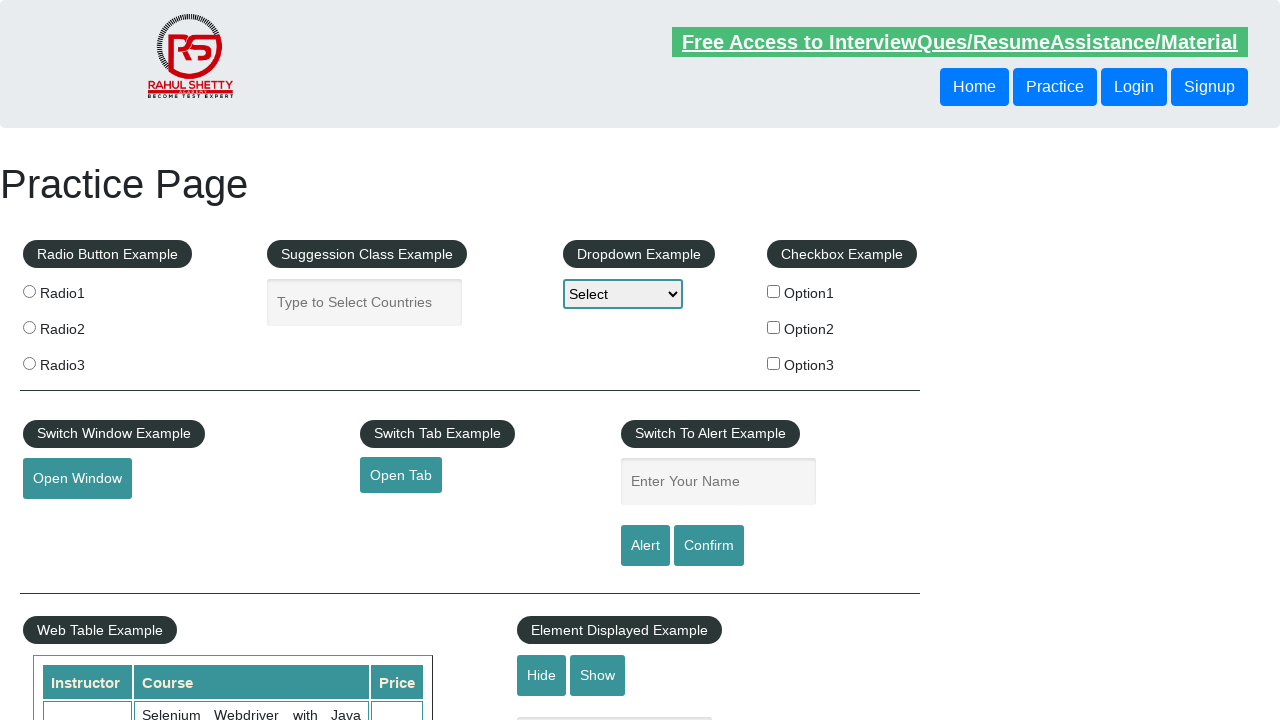

Located footer section element
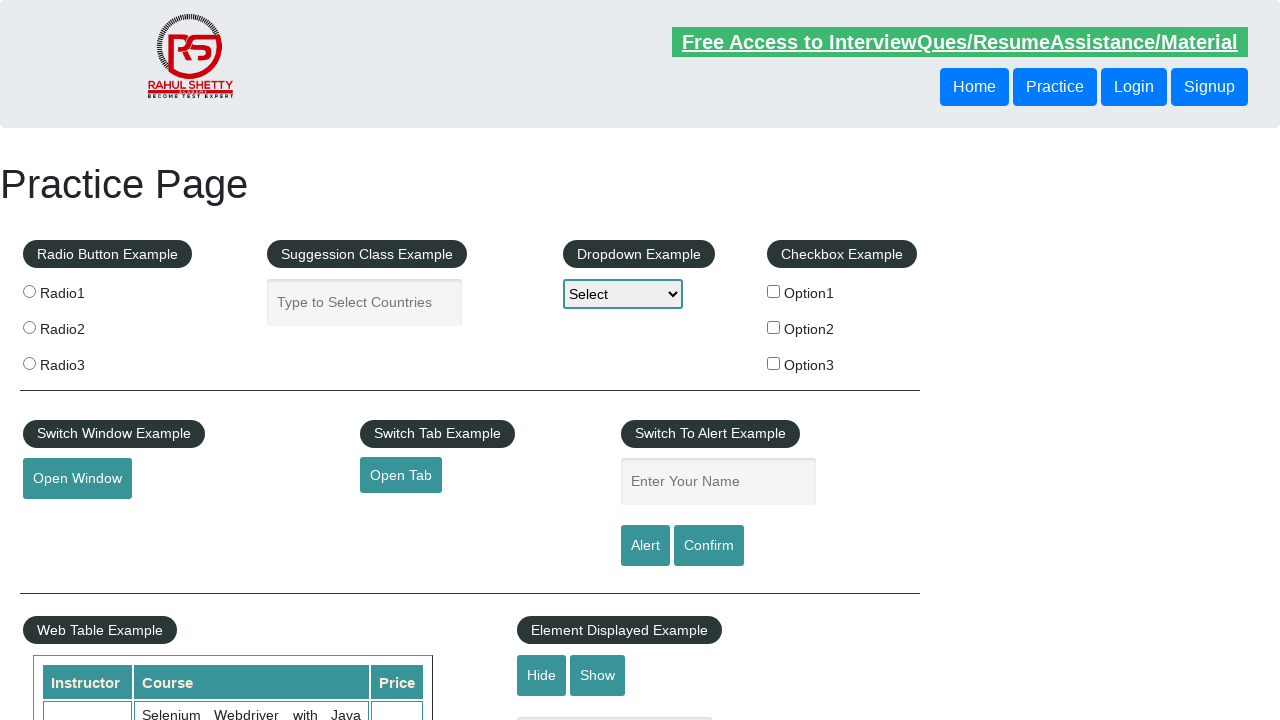

Located all links in the first column of footer table
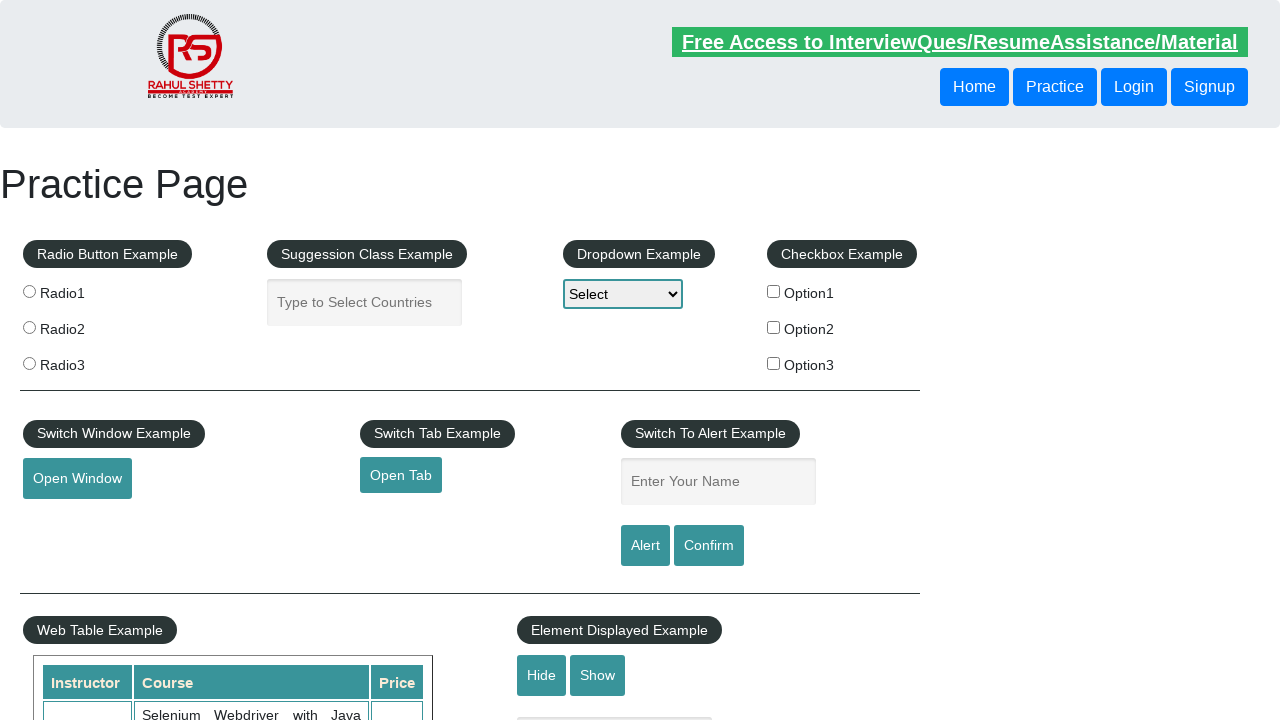

Found 5 links in the first column of footer
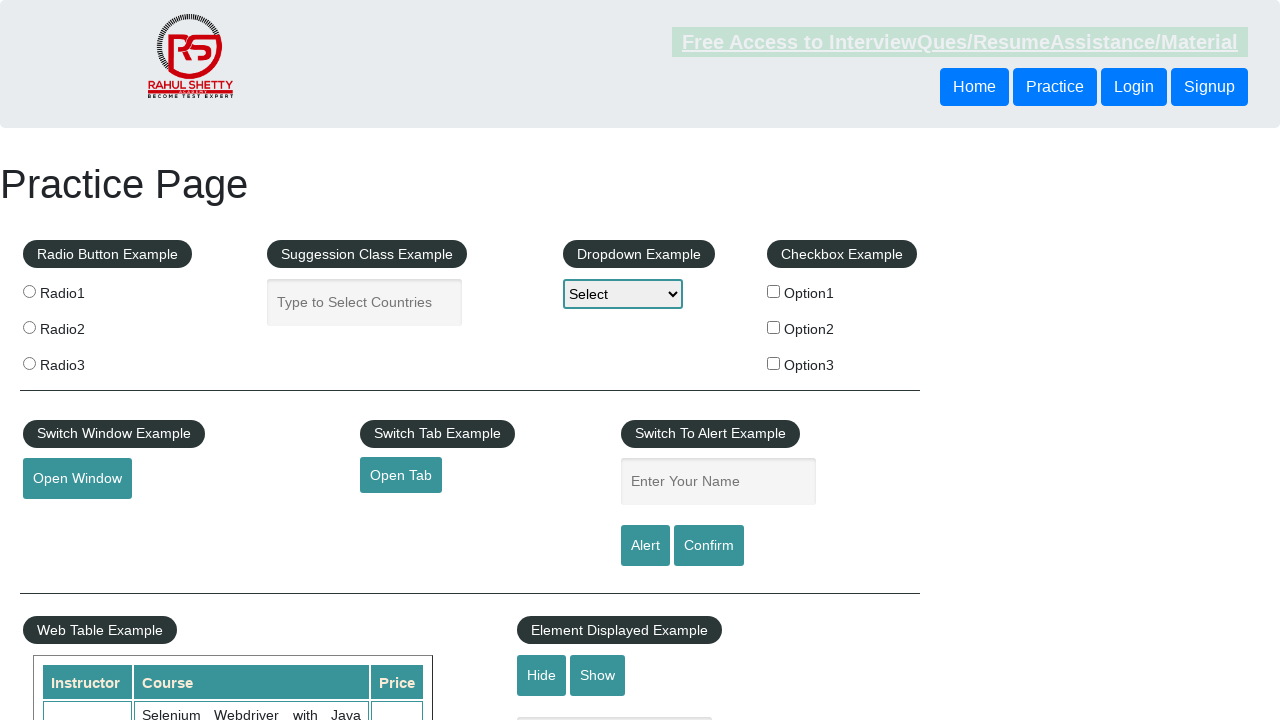

Opened link 1 in new tab using Ctrl+Click at (157, 482) on div#gf-BIG >> xpath=//table/tbody/tr/td[1]/ul//a >> nth=0
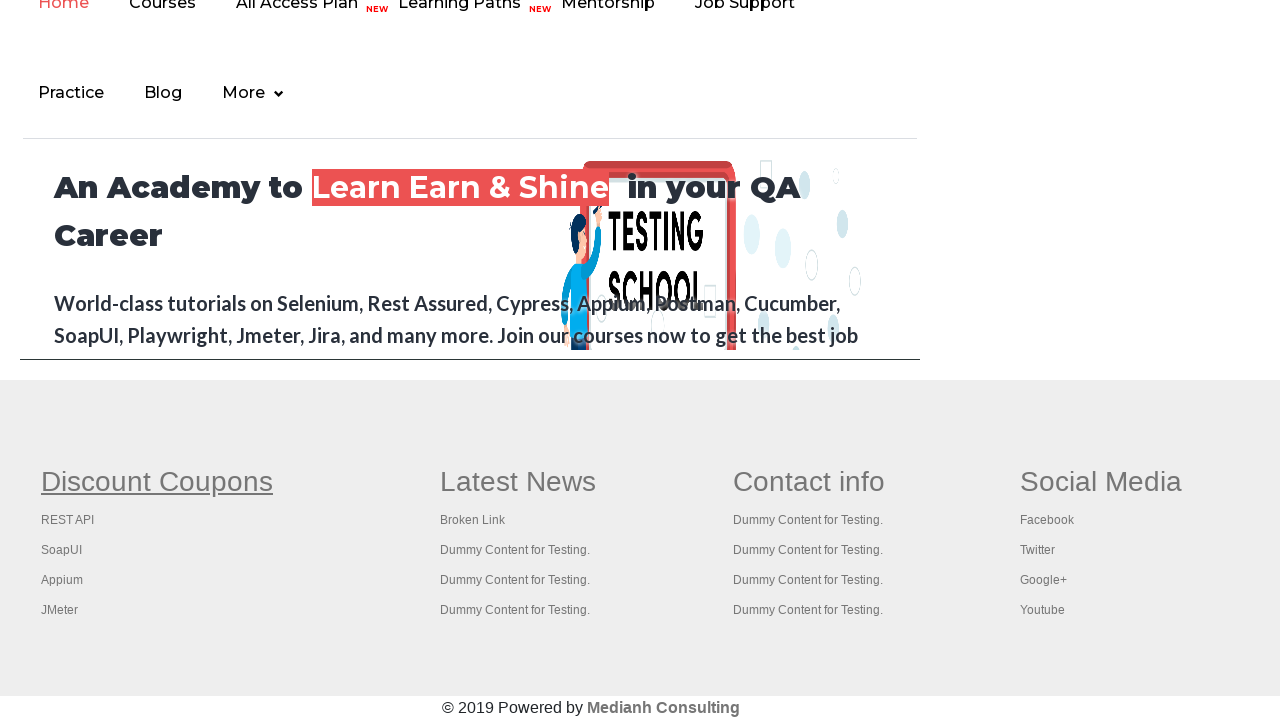

Waited 2 seconds for link 1 to load
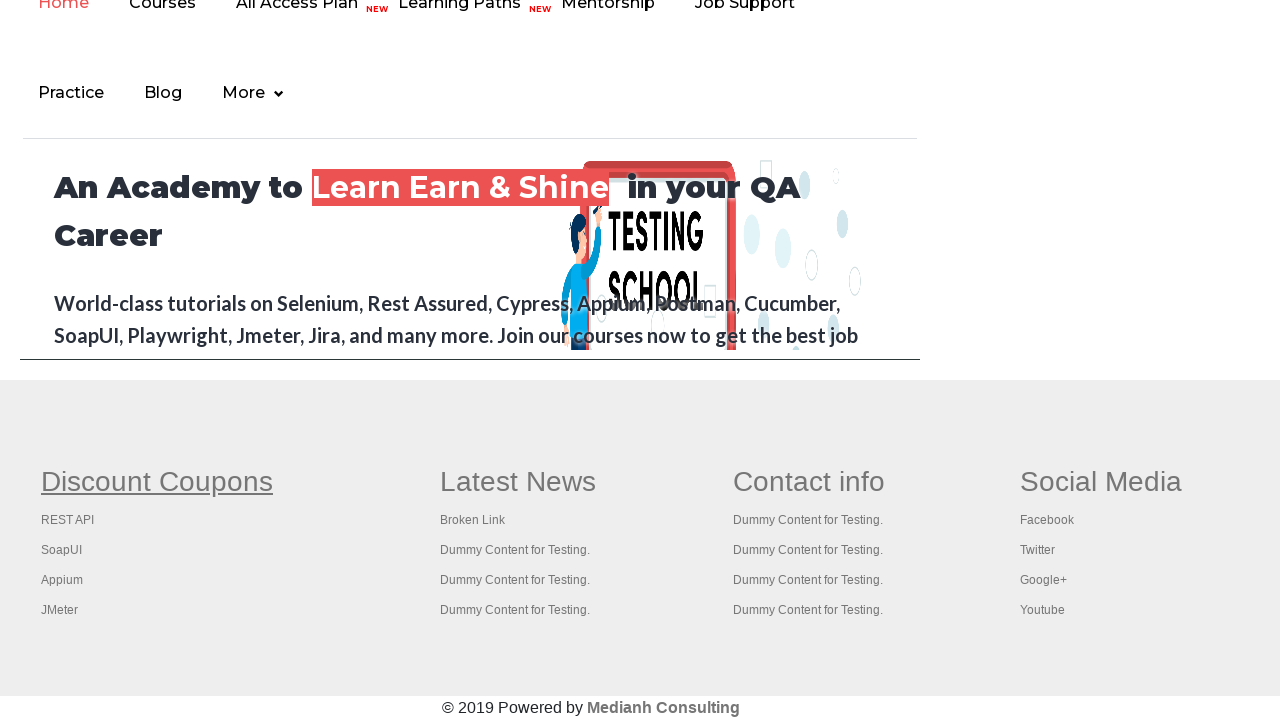

Opened link 2 in new tab using Ctrl+Click at (68, 520) on div#gf-BIG >> xpath=//table/tbody/tr/td[1]/ul//a >> nth=1
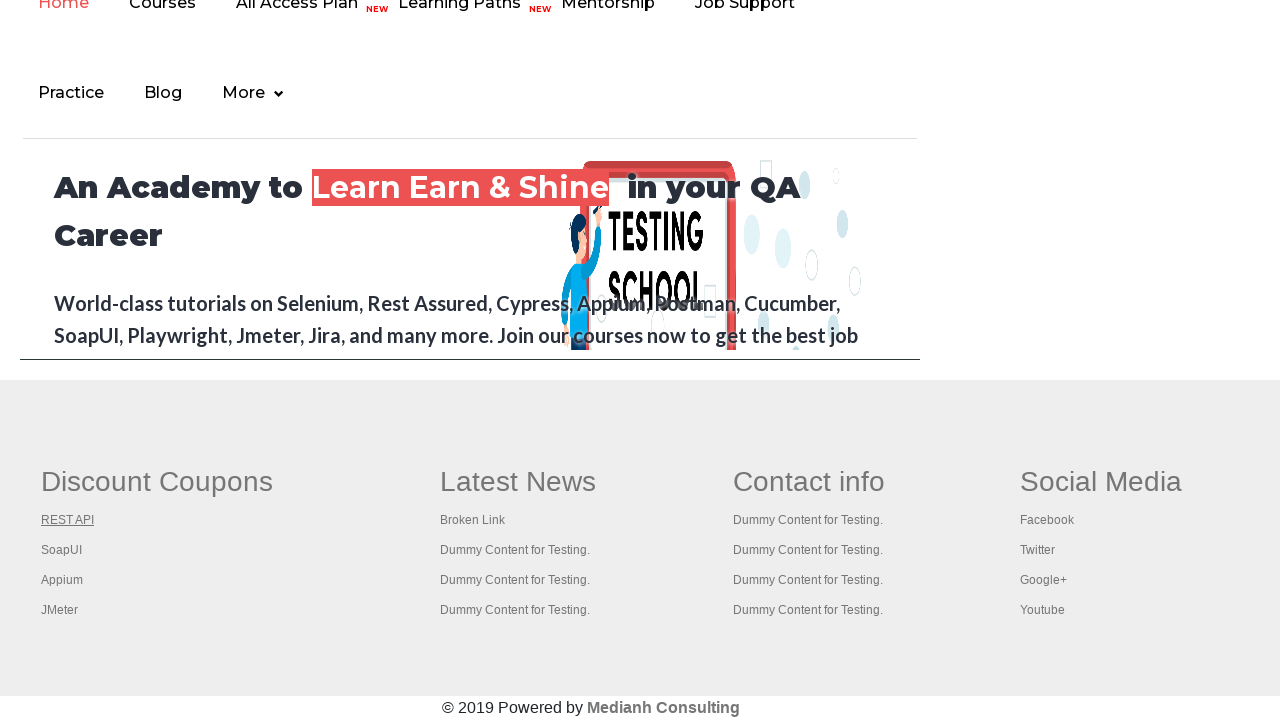

Waited 2 seconds for link 2 to load
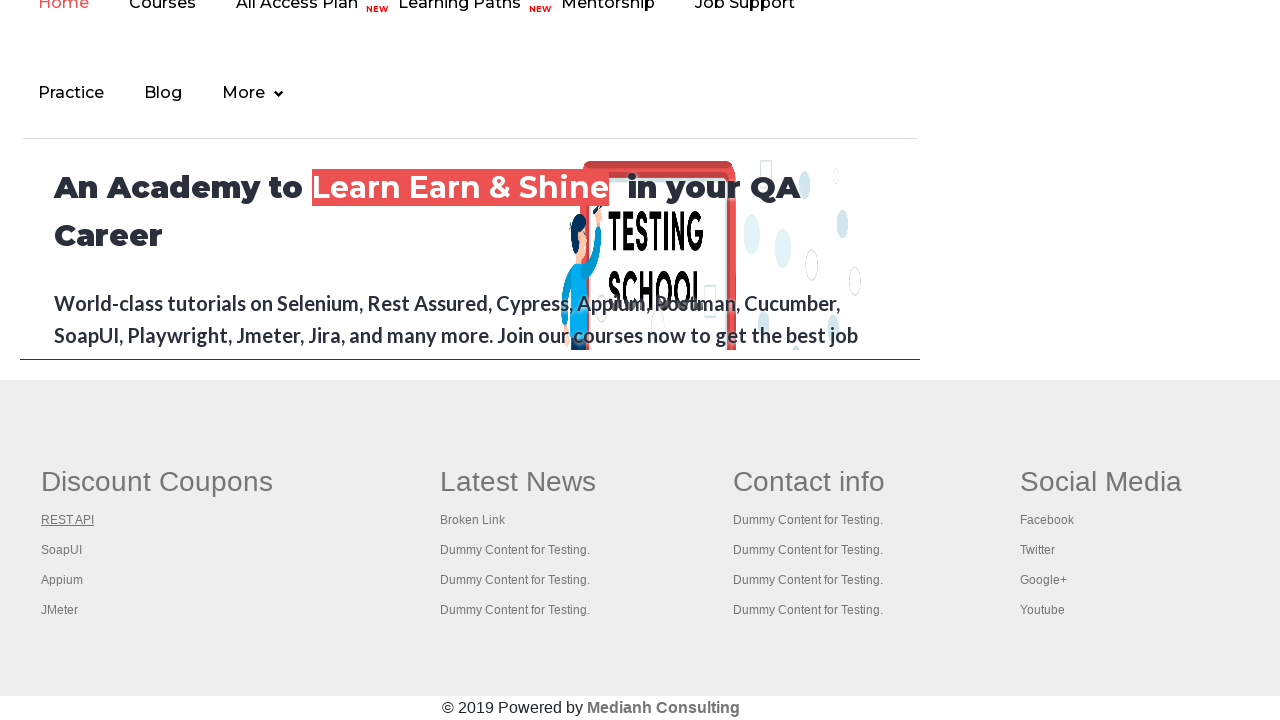

Opened link 3 in new tab using Ctrl+Click at (62, 550) on div#gf-BIG >> xpath=//table/tbody/tr/td[1]/ul//a >> nth=2
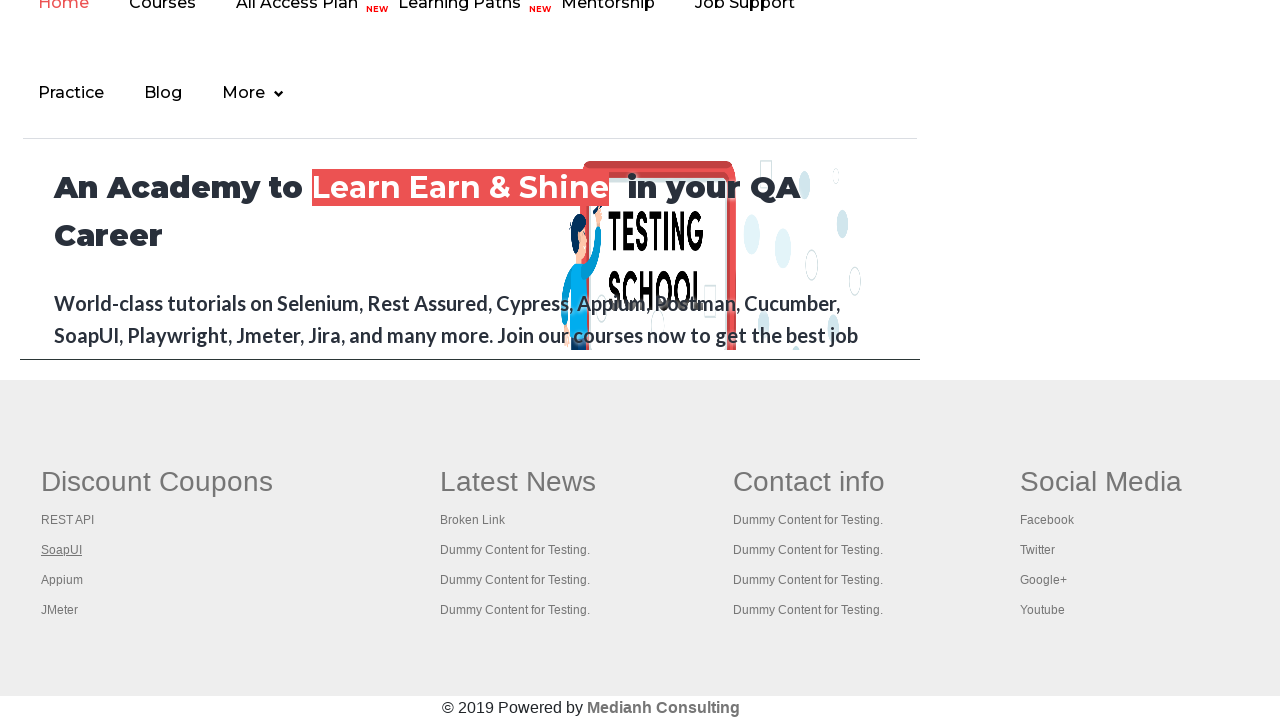

Waited 2 seconds for link 3 to load
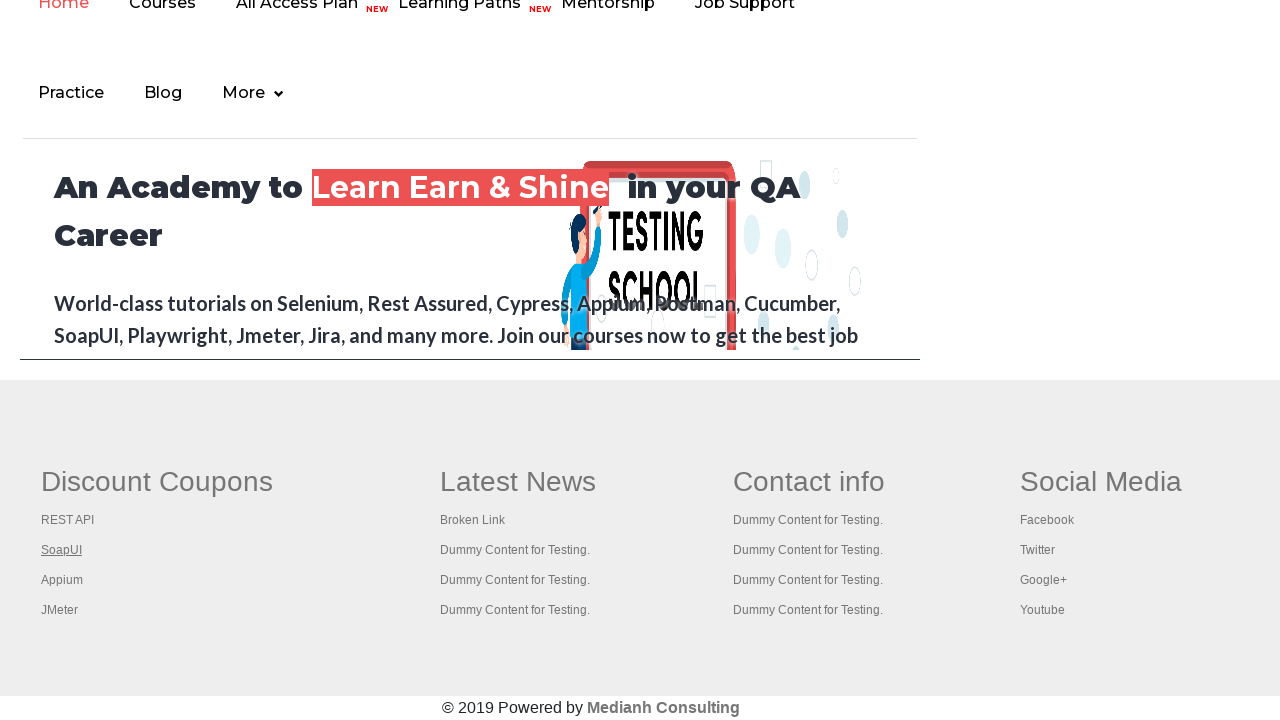

Opened link 4 in new tab using Ctrl+Click at (62, 580) on div#gf-BIG >> xpath=//table/tbody/tr/td[1]/ul//a >> nth=3
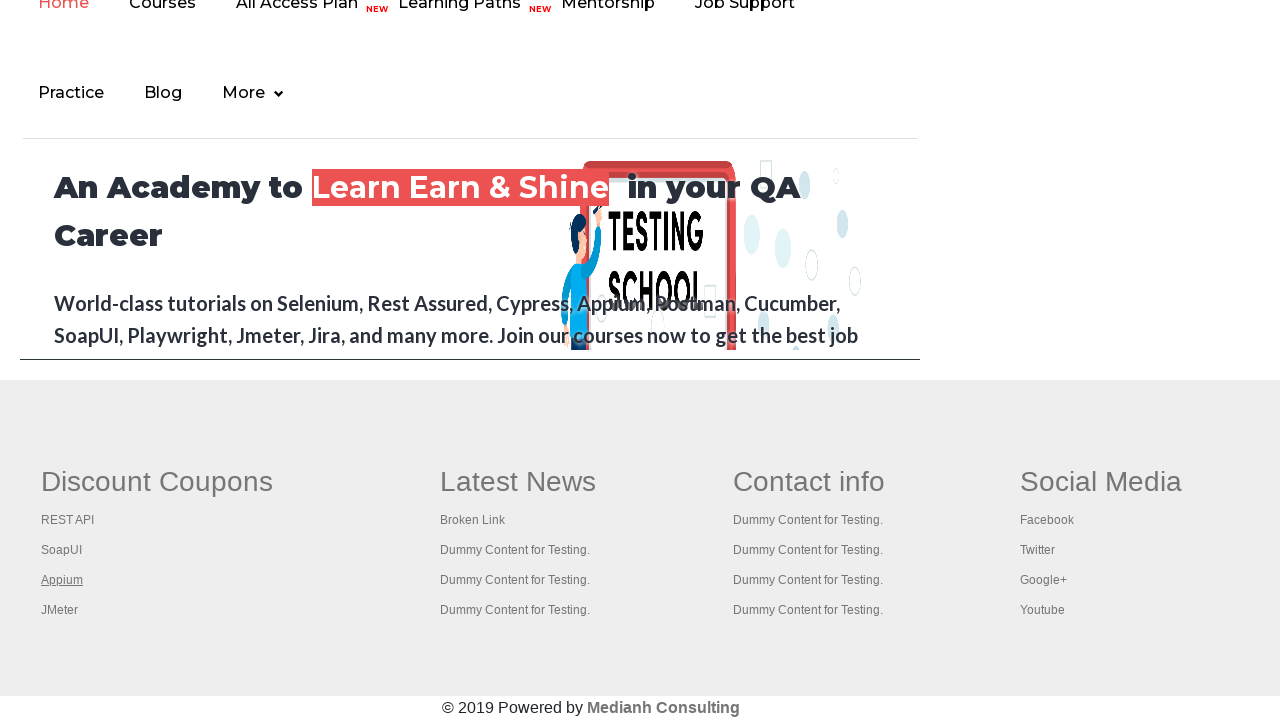

Waited 2 seconds for link 4 to load
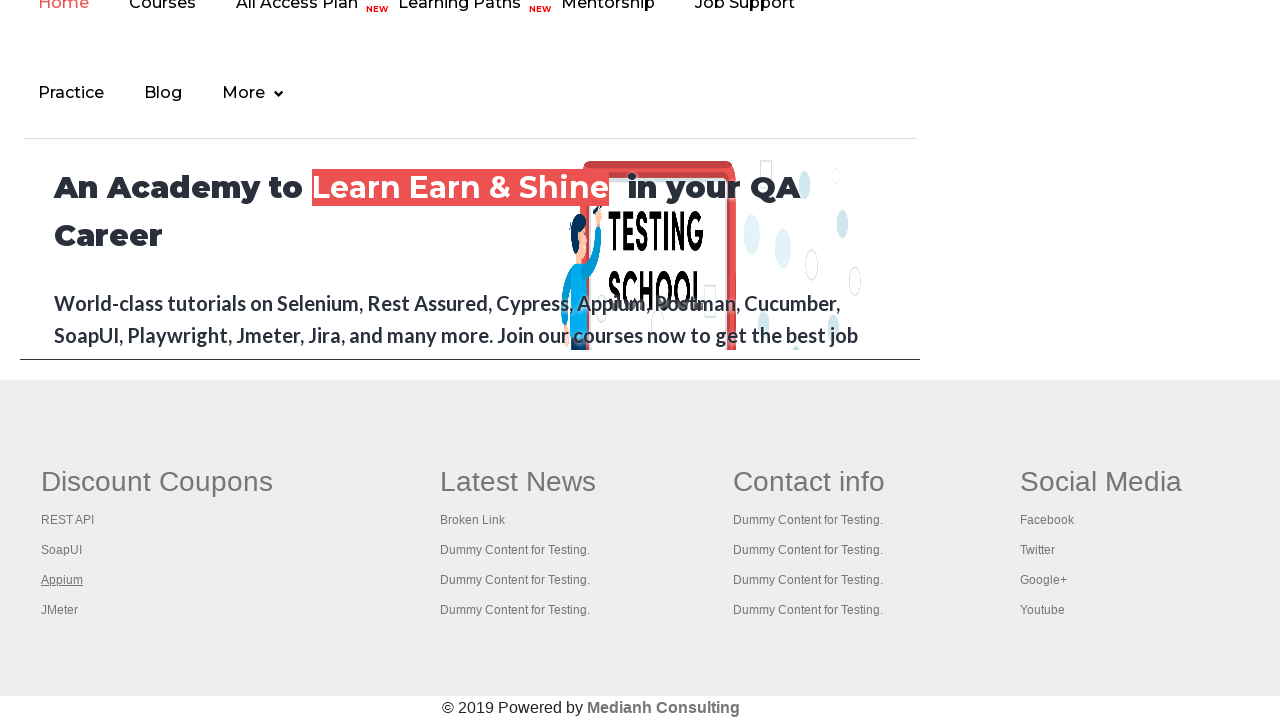

Opened link 5 in new tab using Ctrl+Click at (60, 610) on div#gf-BIG >> xpath=//table/tbody/tr/td[1]/ul//a >> nth=4
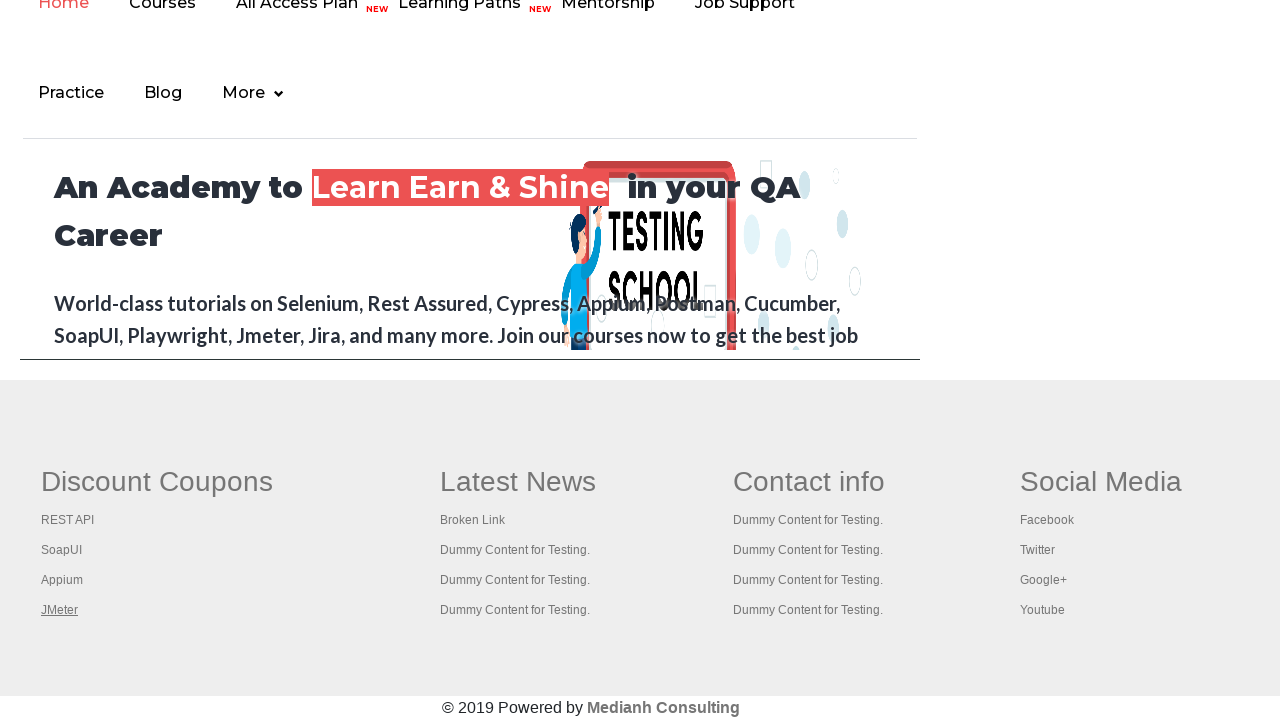

Waited 2 seconds for link 5 to load
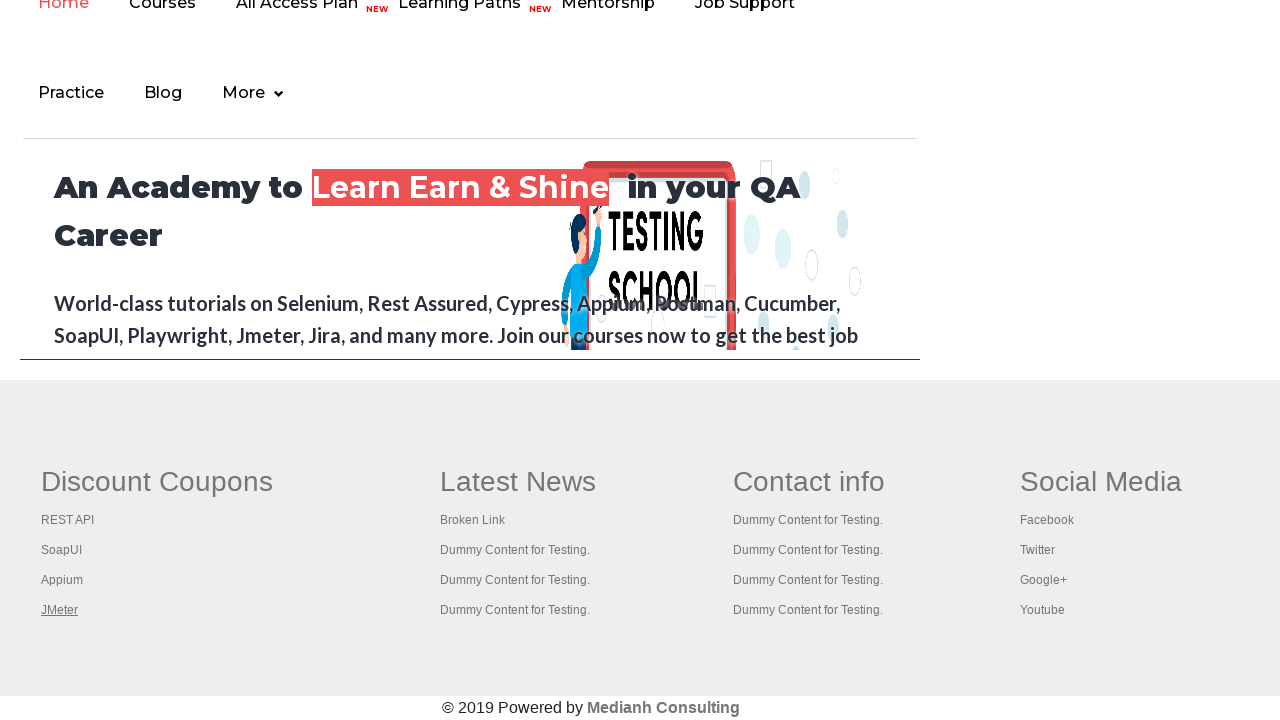

Retrieved all 6 open tabs/pages from context
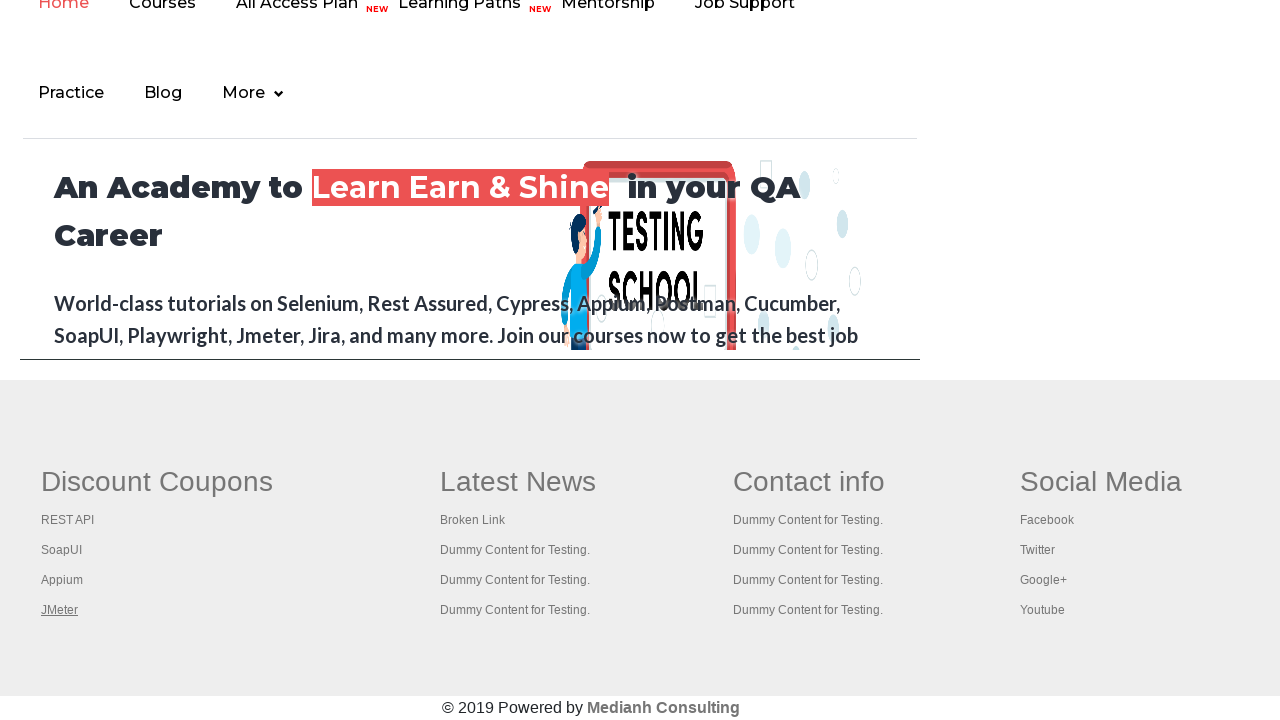

Switched to tab 1 and brought it to front
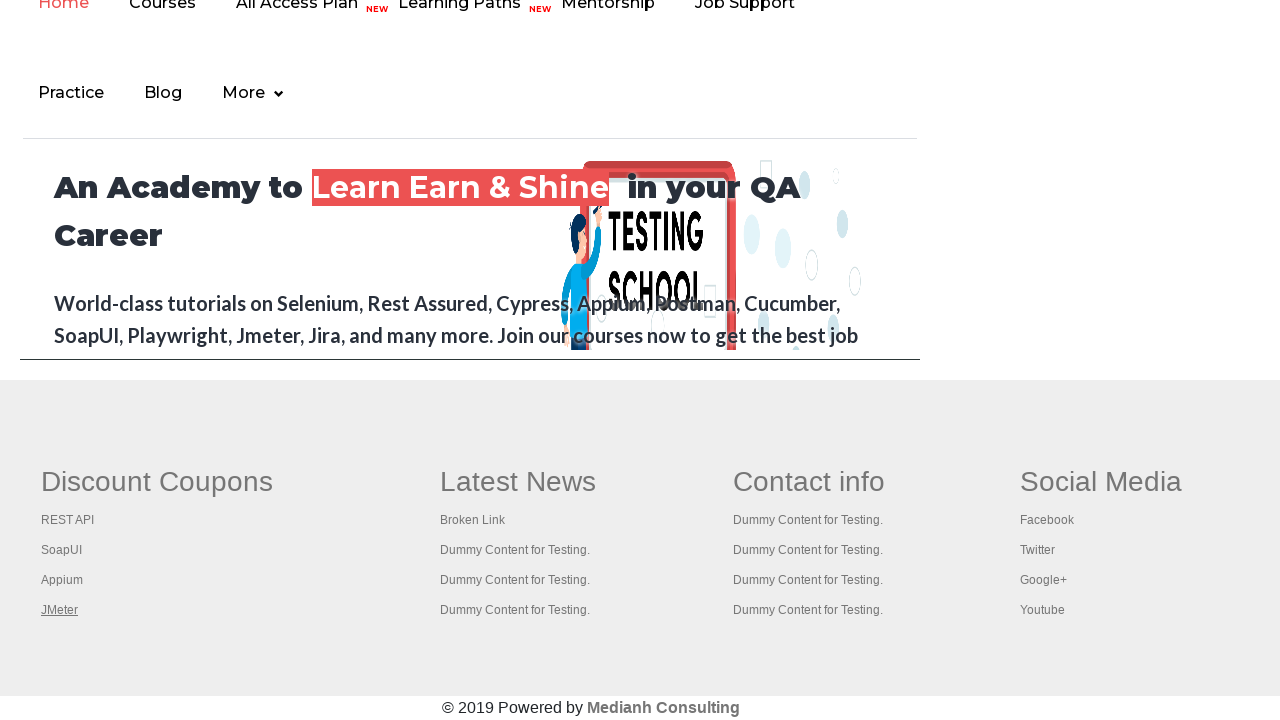

Tab 1 reached 'domcontentloaded' state
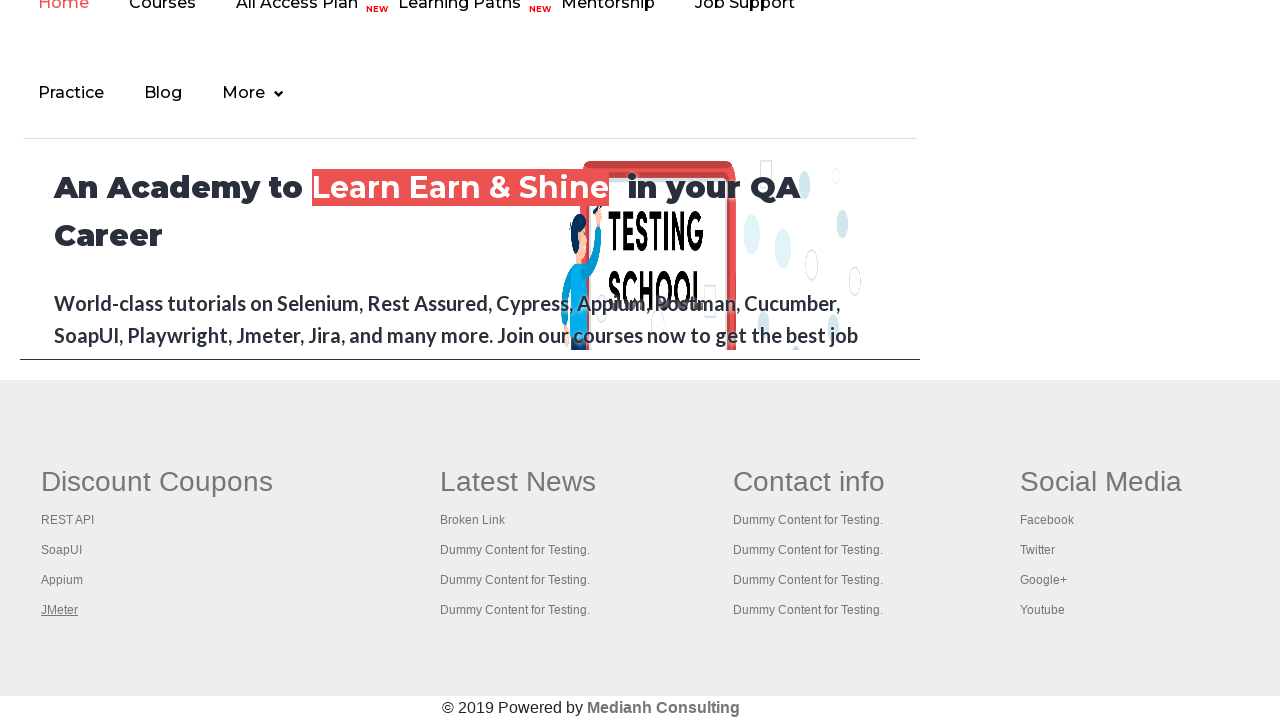

Switched to tab 2 and brought it to front
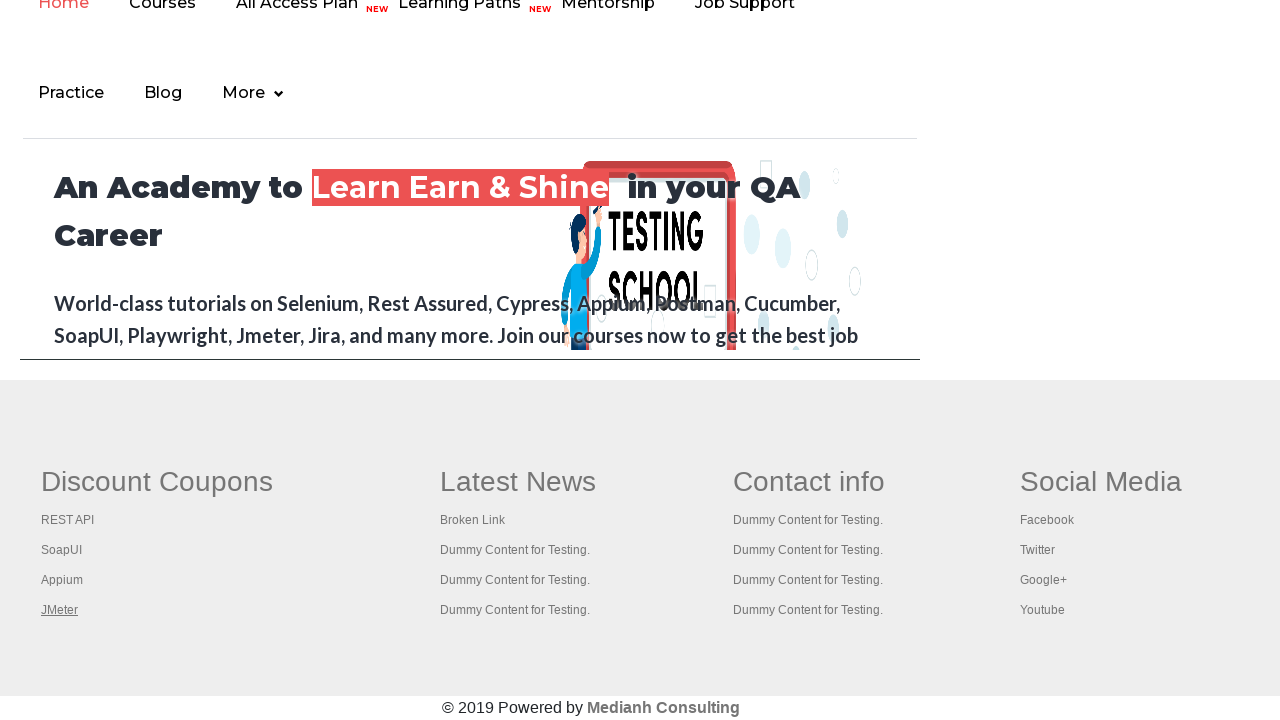

Tab 2 reached 'domcontentloaded' state
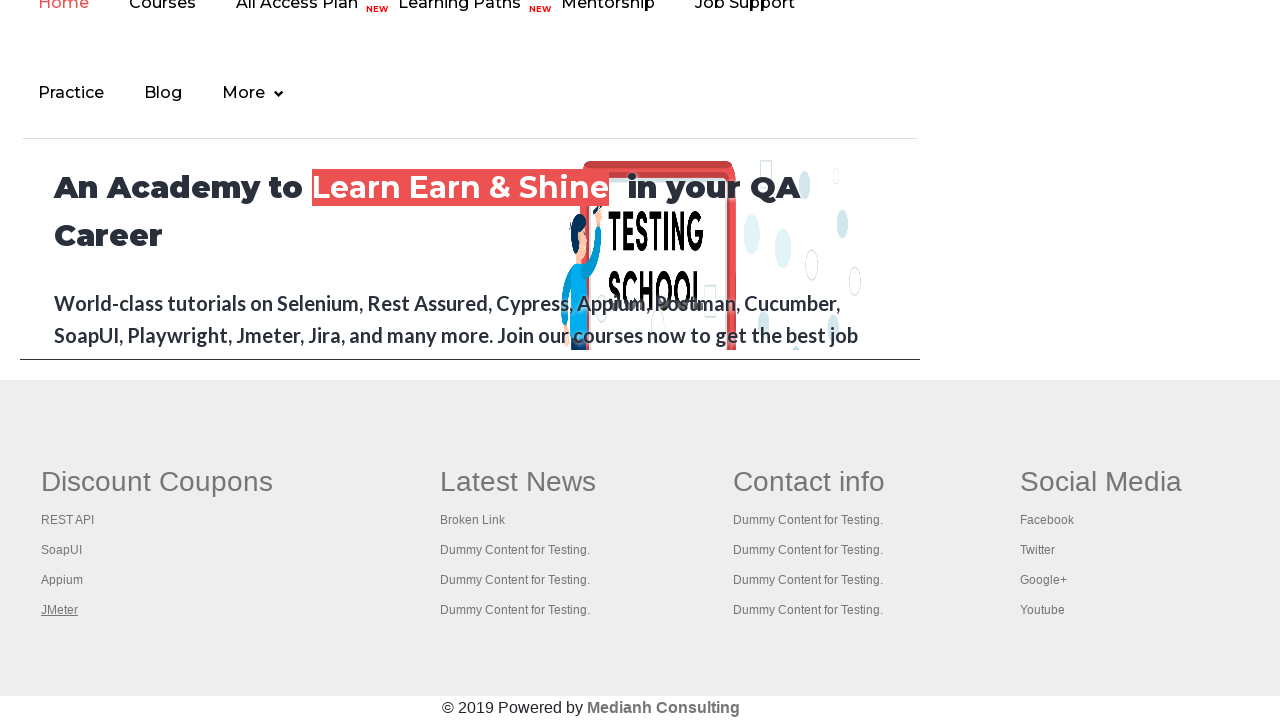

Switched to tab 3 and brought it to front
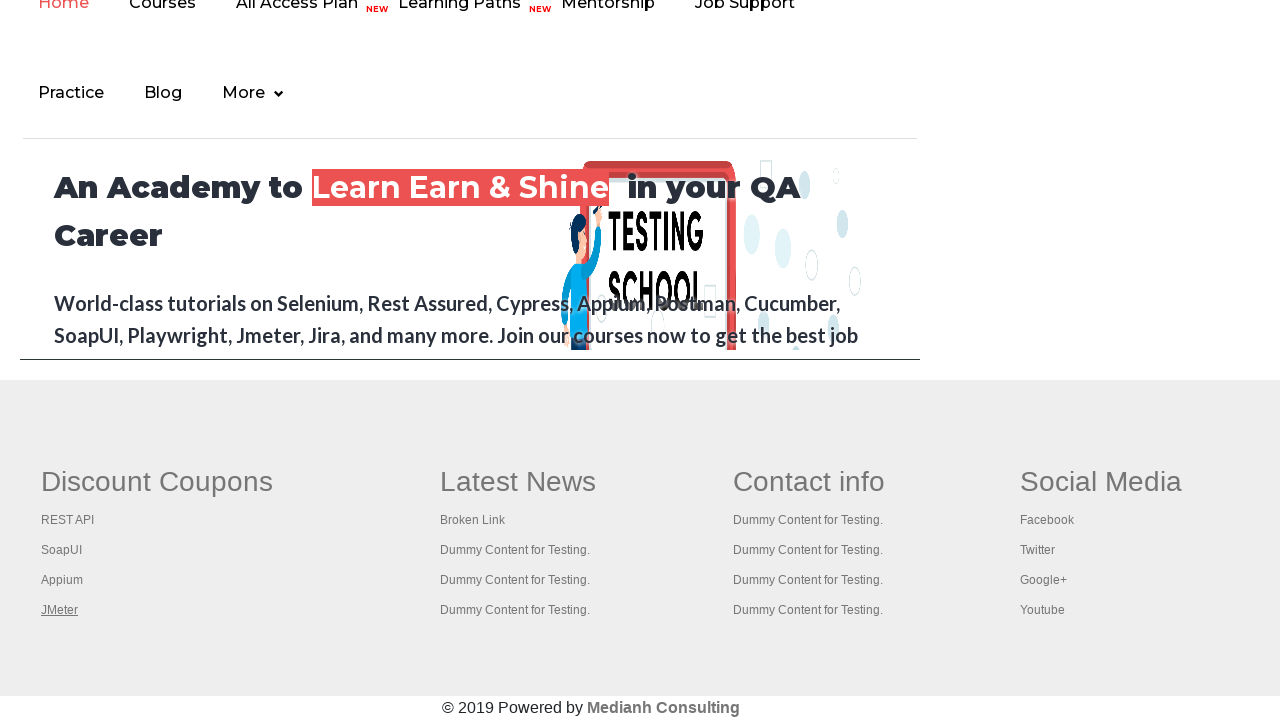

Tab 3 reached 'domcontentloaded' state
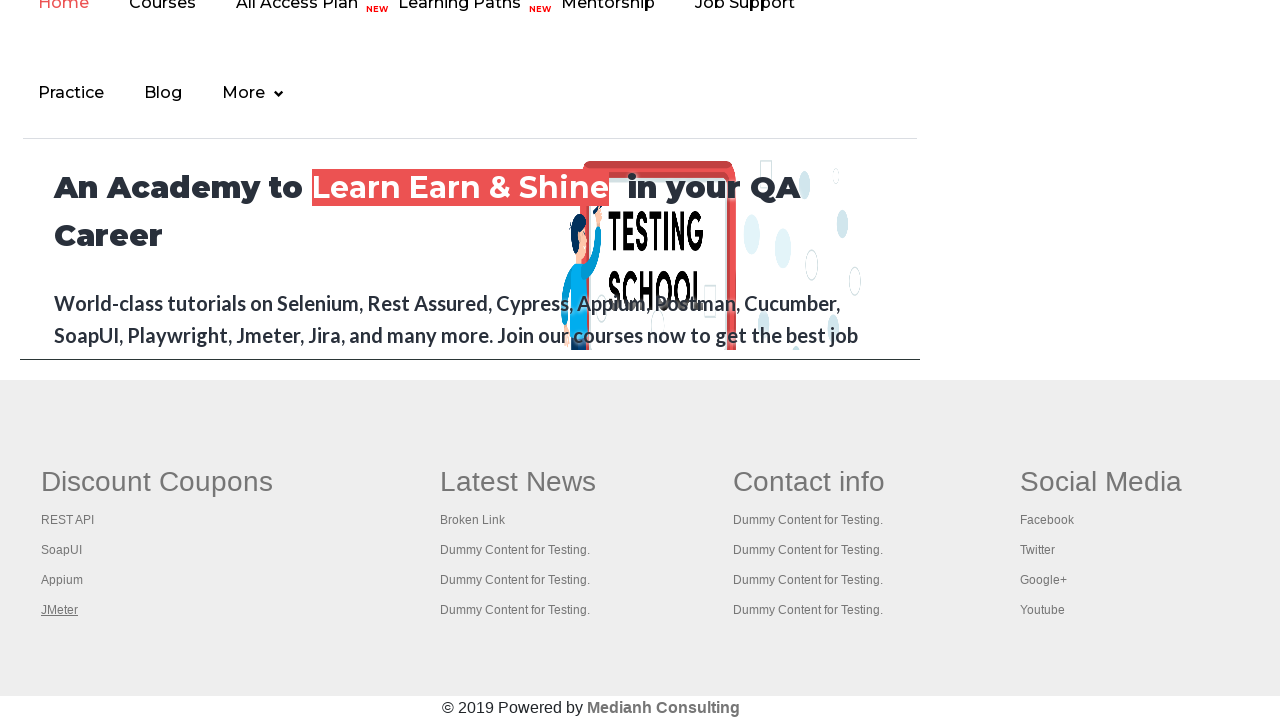

Switched to tab 4 and brought it to front
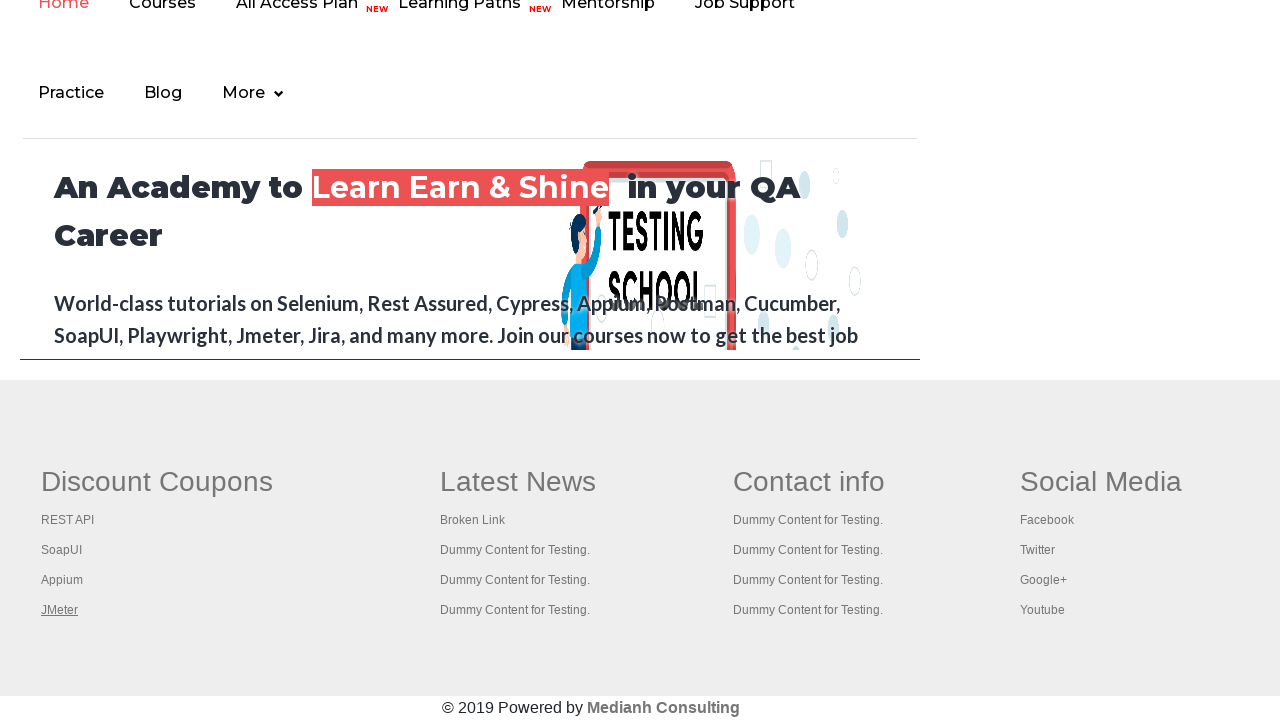

Tab 4 reached 'domcontentloaded' state
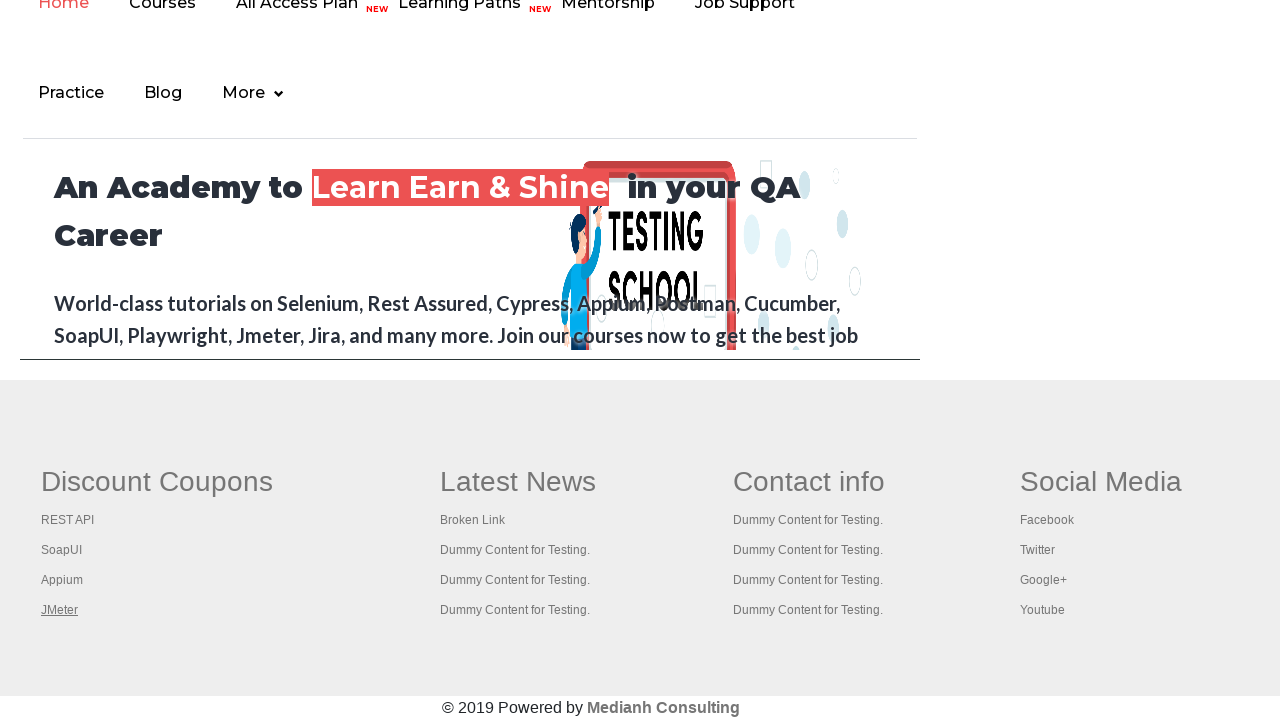

Switched to tab 5 and brought it to front
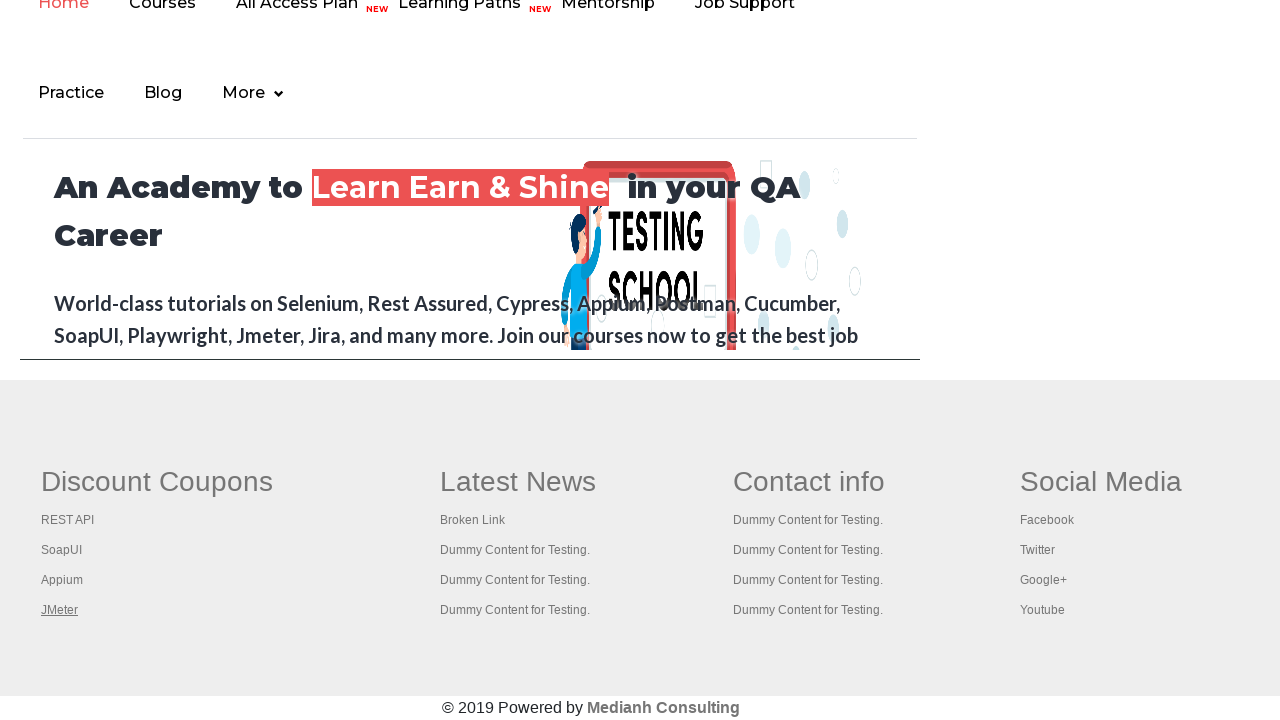

Tab 5 reached 'domcontentloaded' state
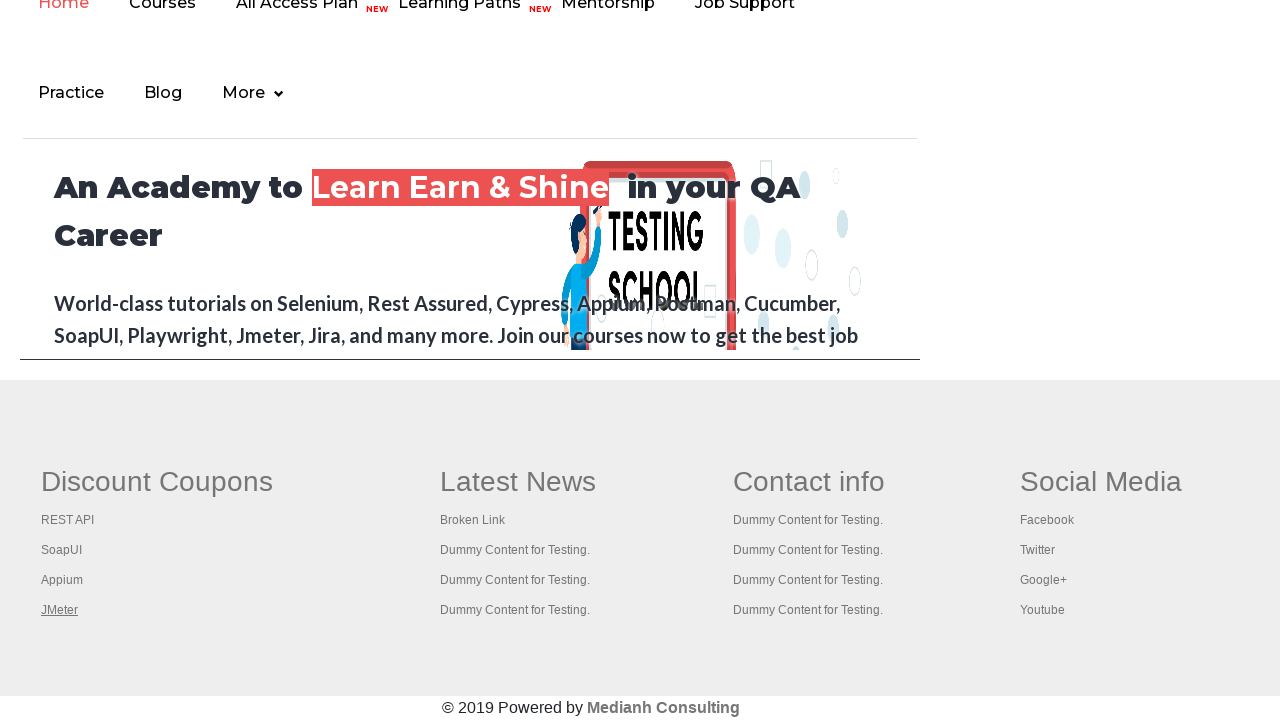

Switched to tab 6 and brought it to front
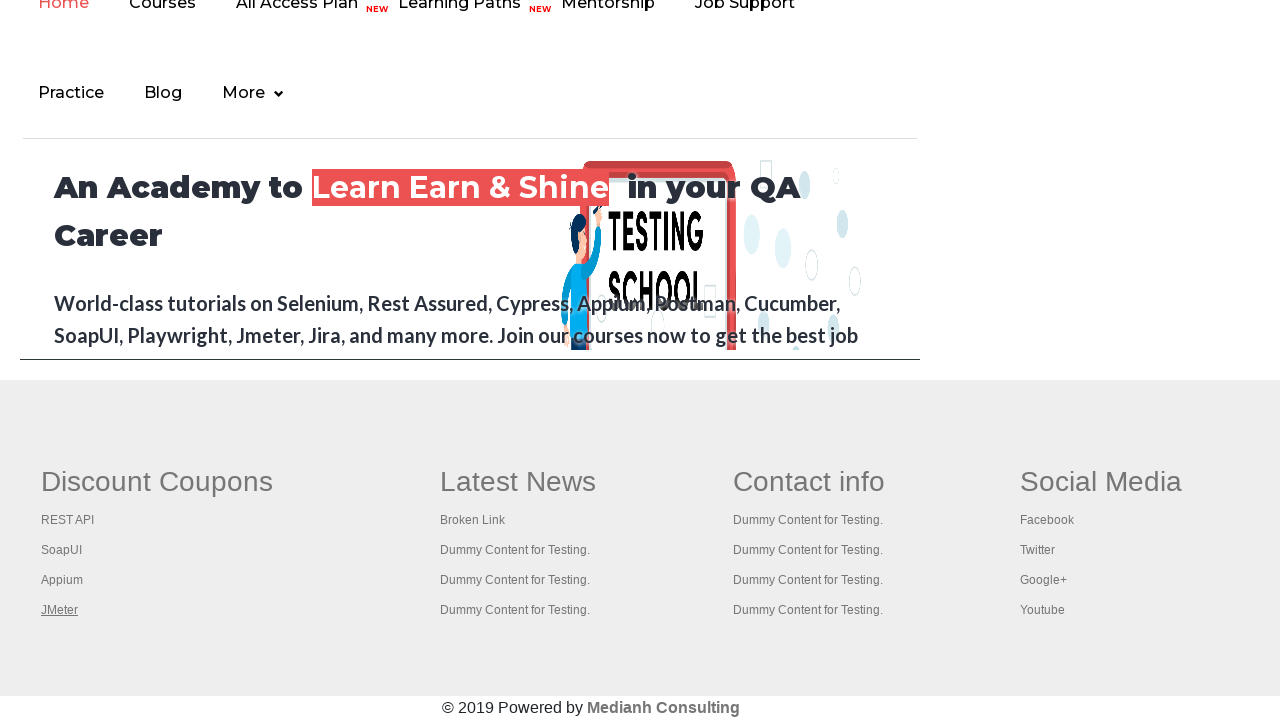

Tab 6 reached 'domcontentloaded' state
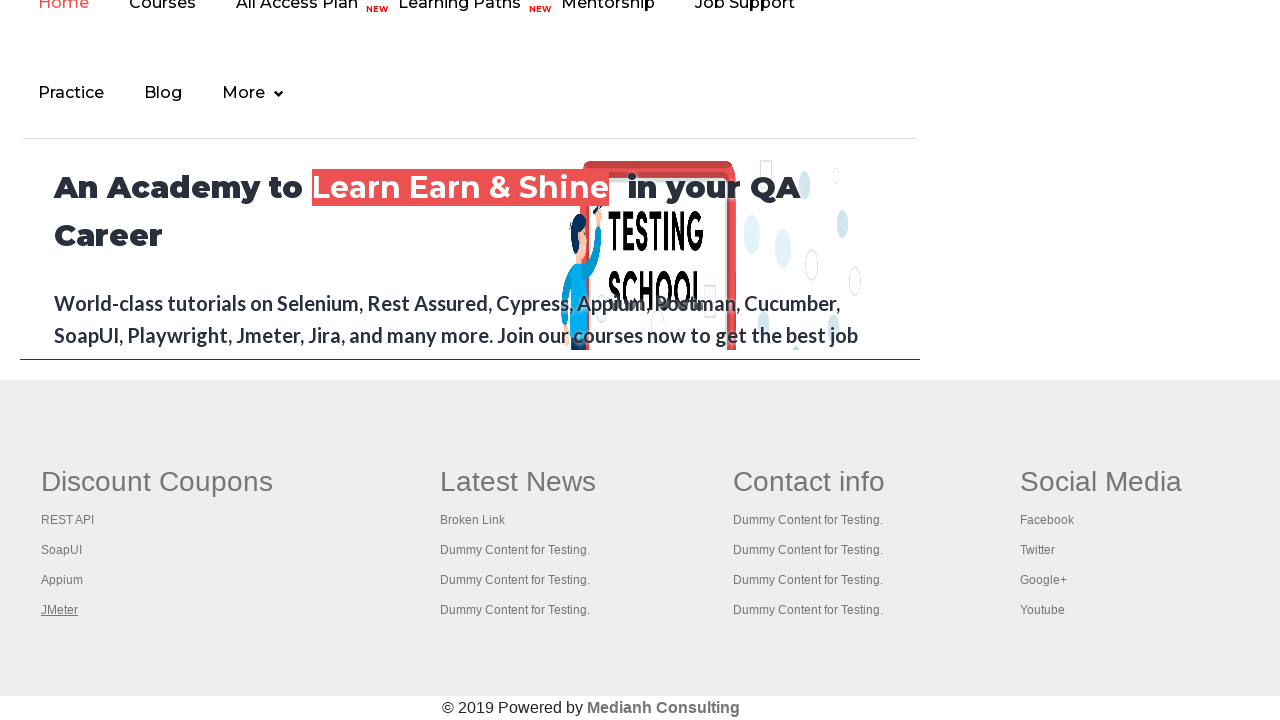

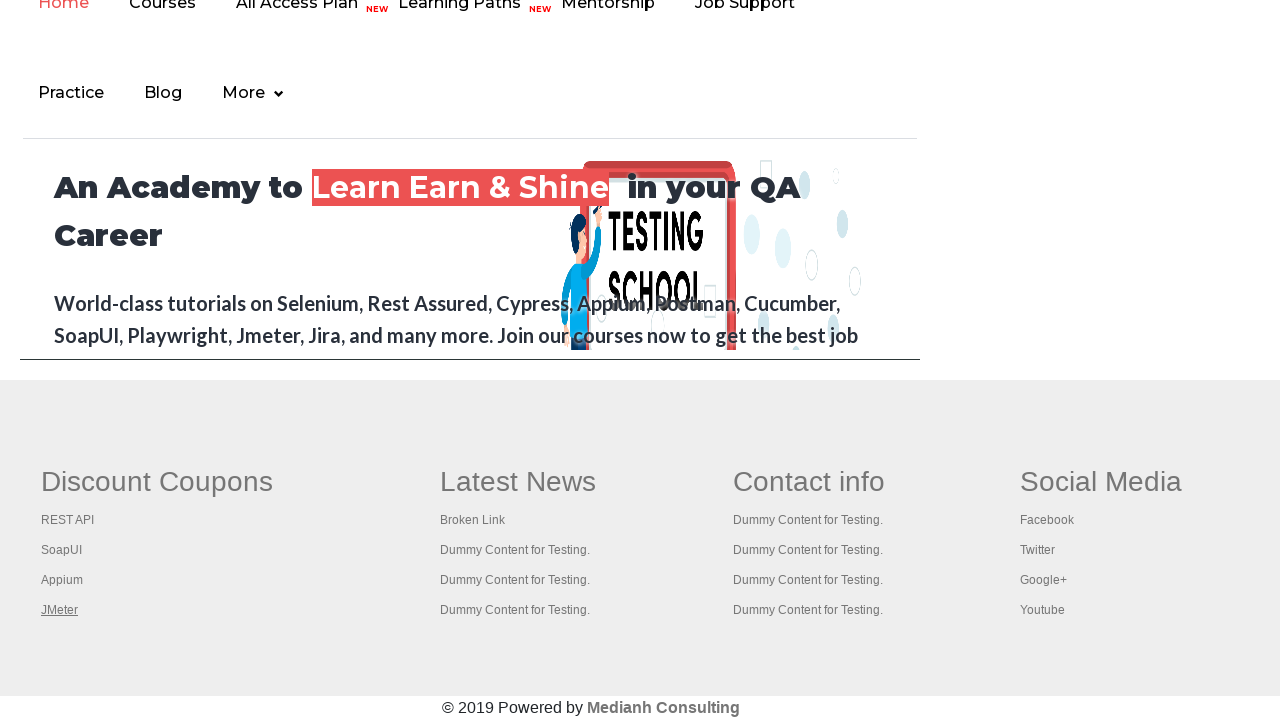